Tests drag-and-drop functionality by dragging a ball element to two different drop zones and verifying the drop was successful

Starting URL: https://training-support.net/webelements/drag-drop

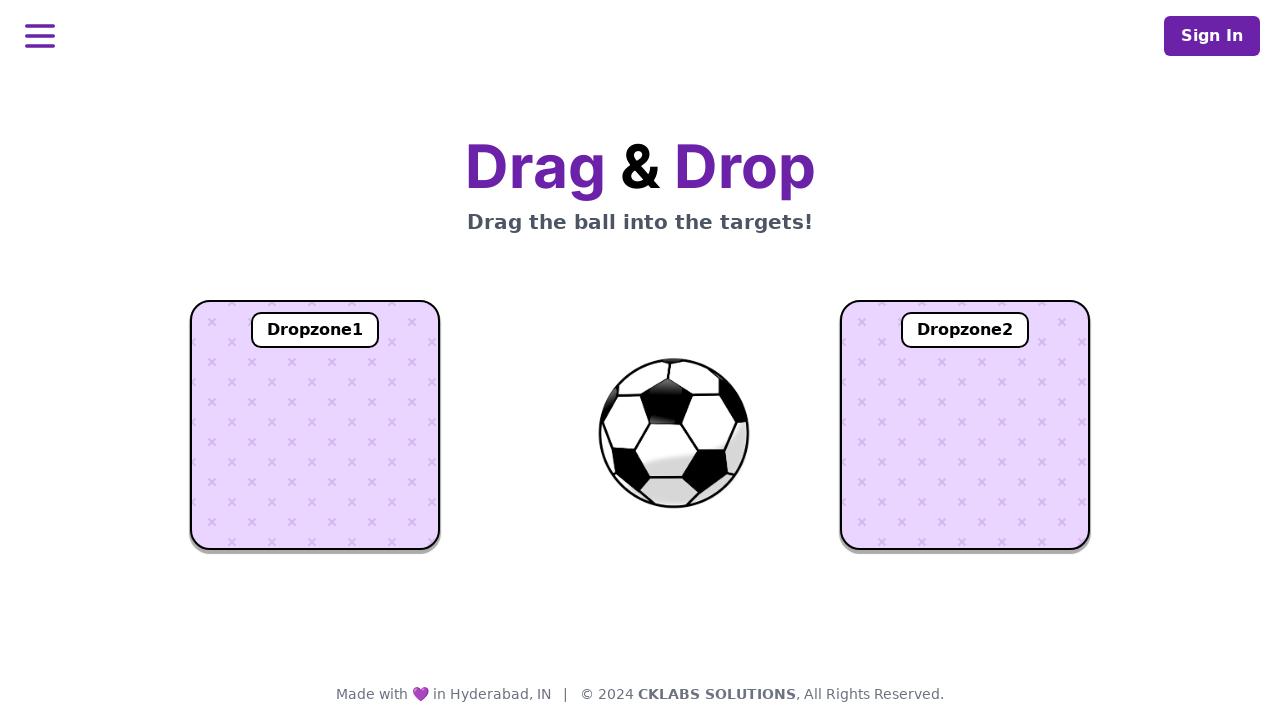

Waited for draggable ball element to be visible
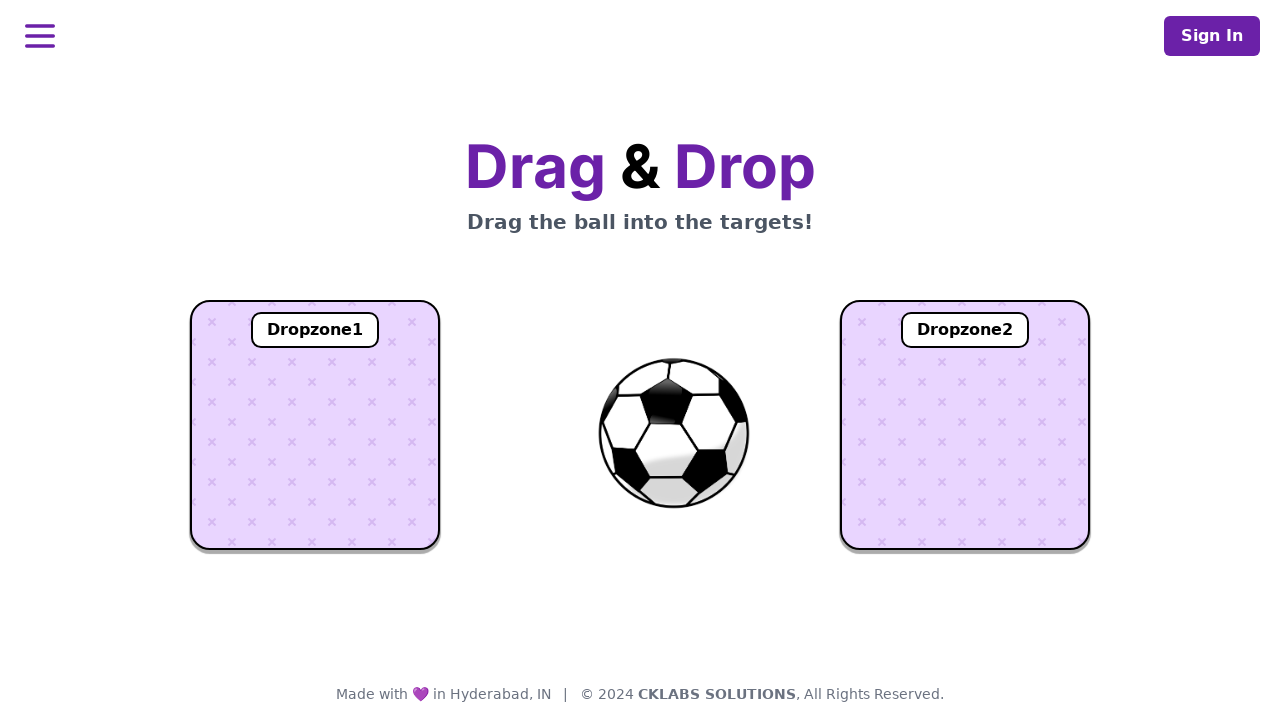

Located the football ball element
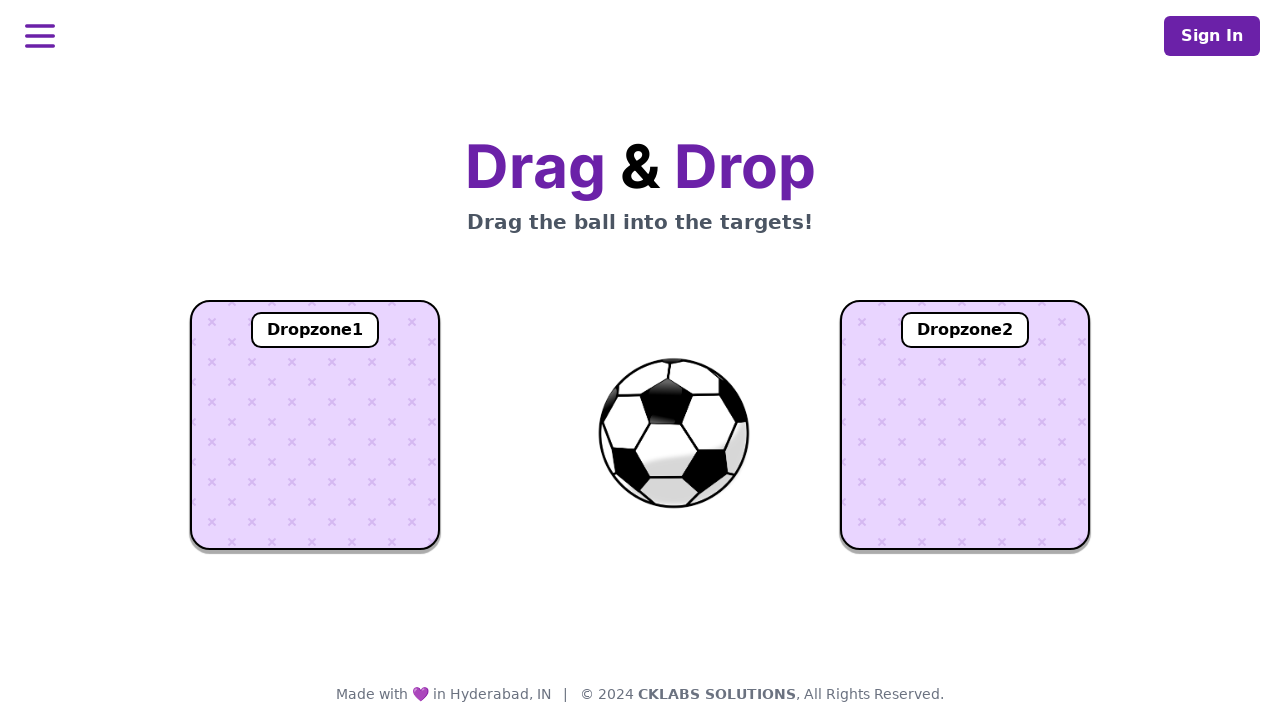

Located the first drop zone
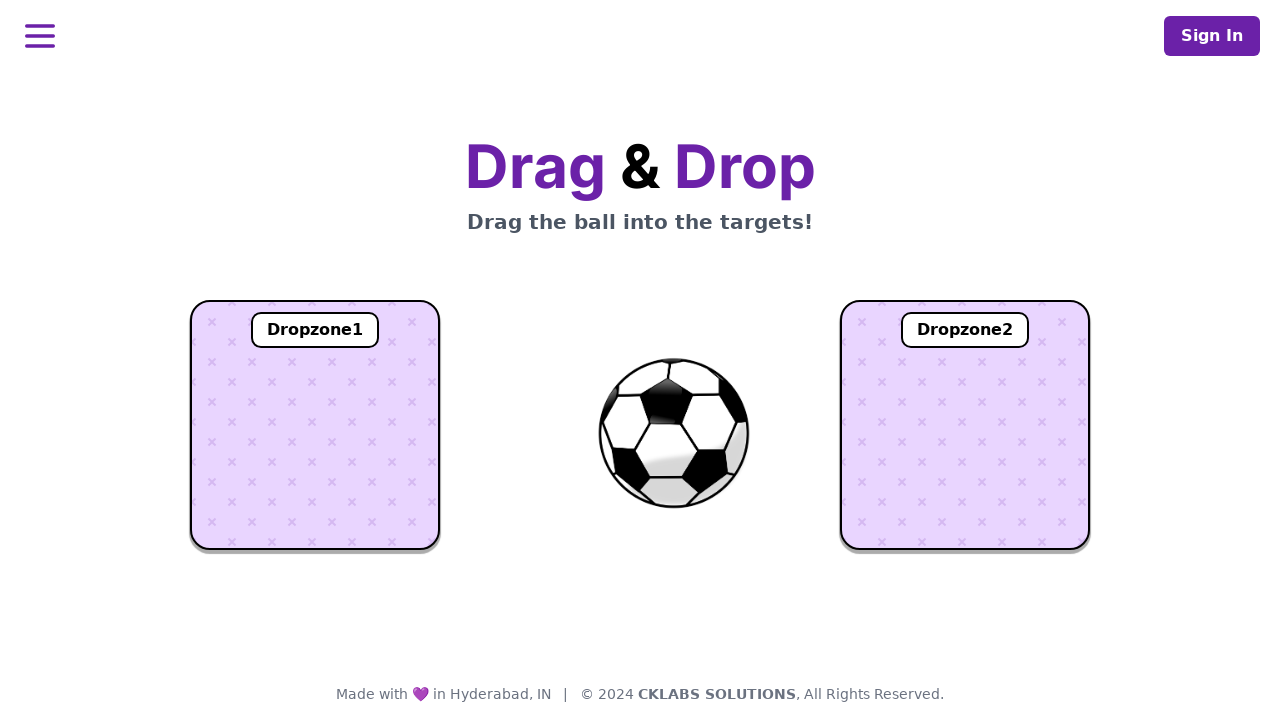

Located the second drop zone
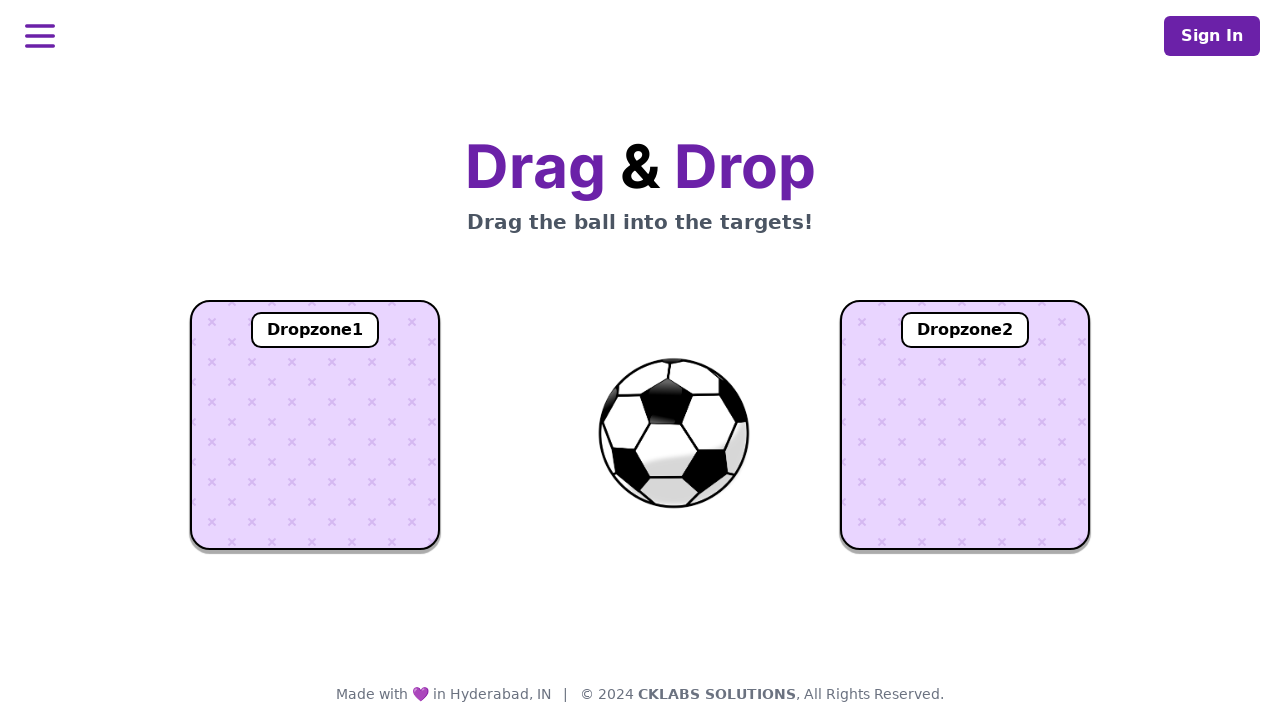

Dragged ball to dropzone 1 at (315, 425)
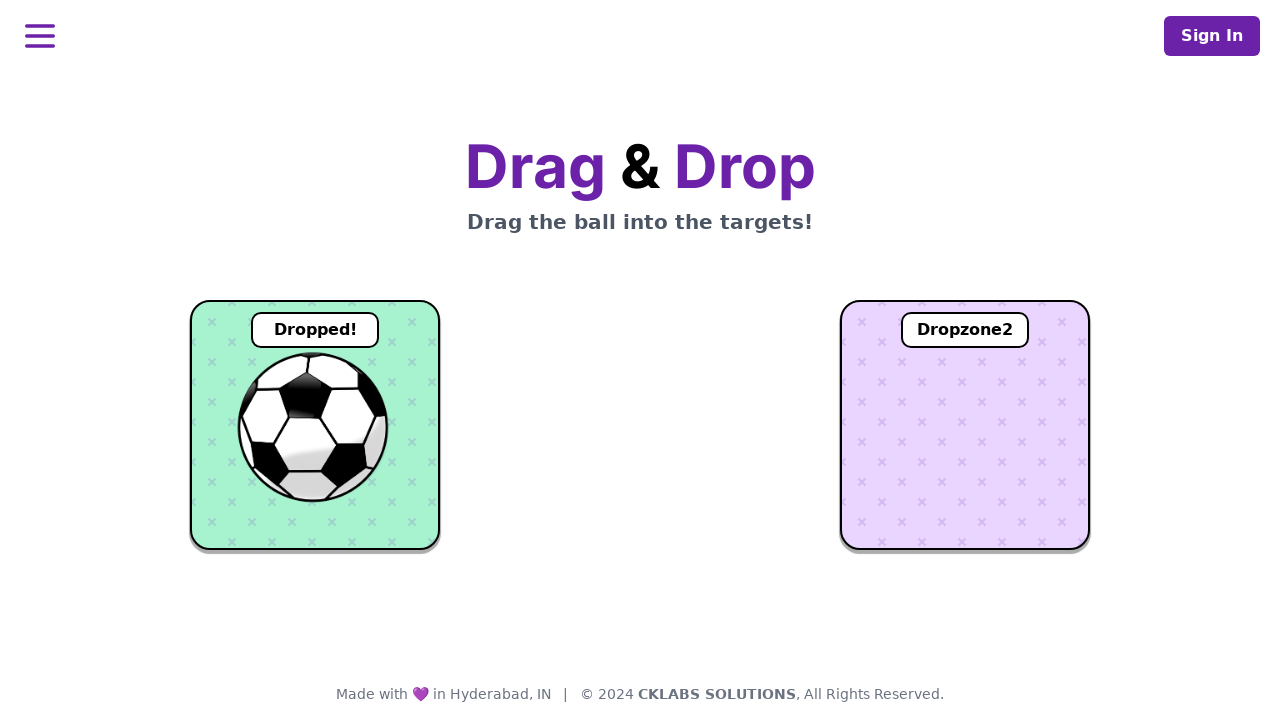

Waited 1 second after first drop
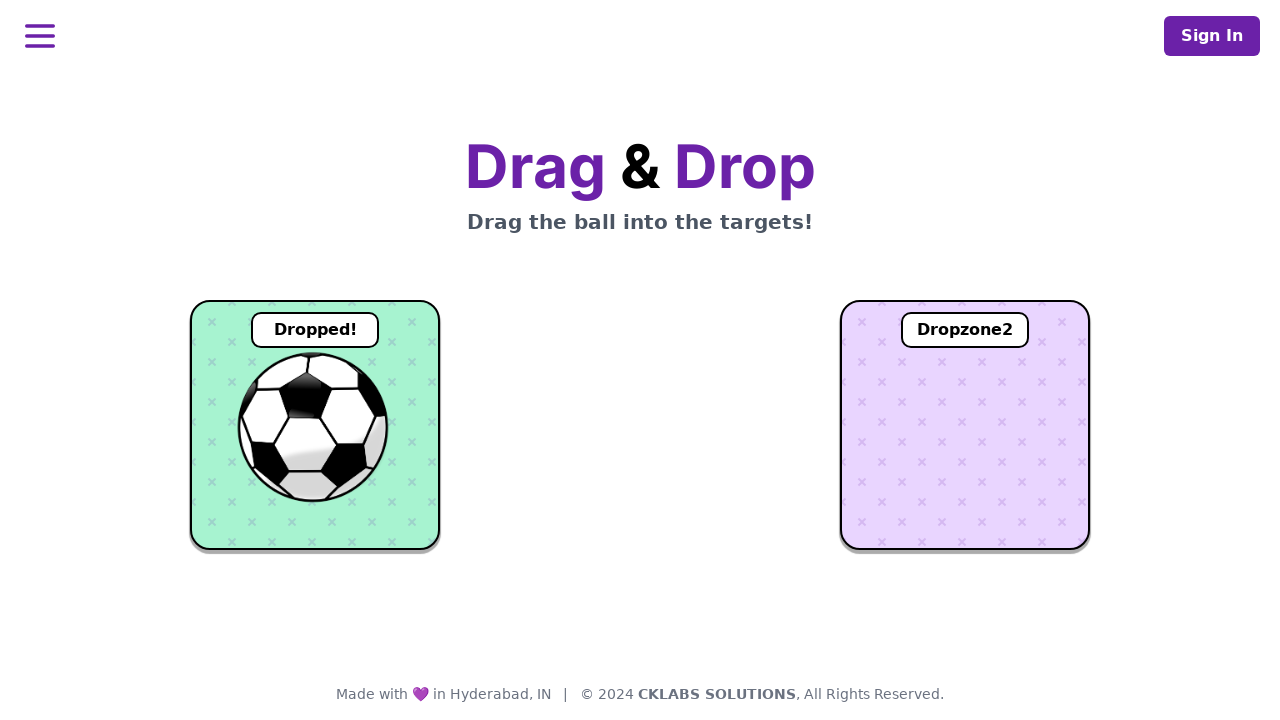

Dragged ball to dropzone 2 at (965, 425)
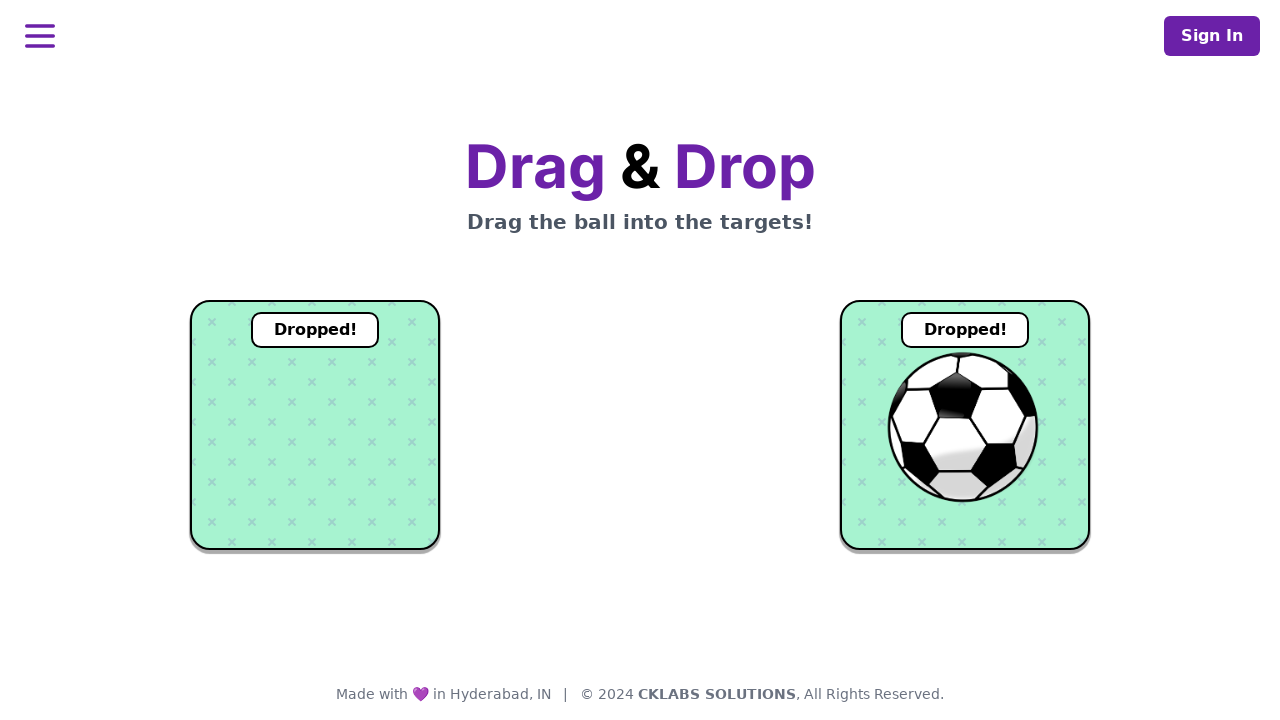

Waited 1 second after second drop
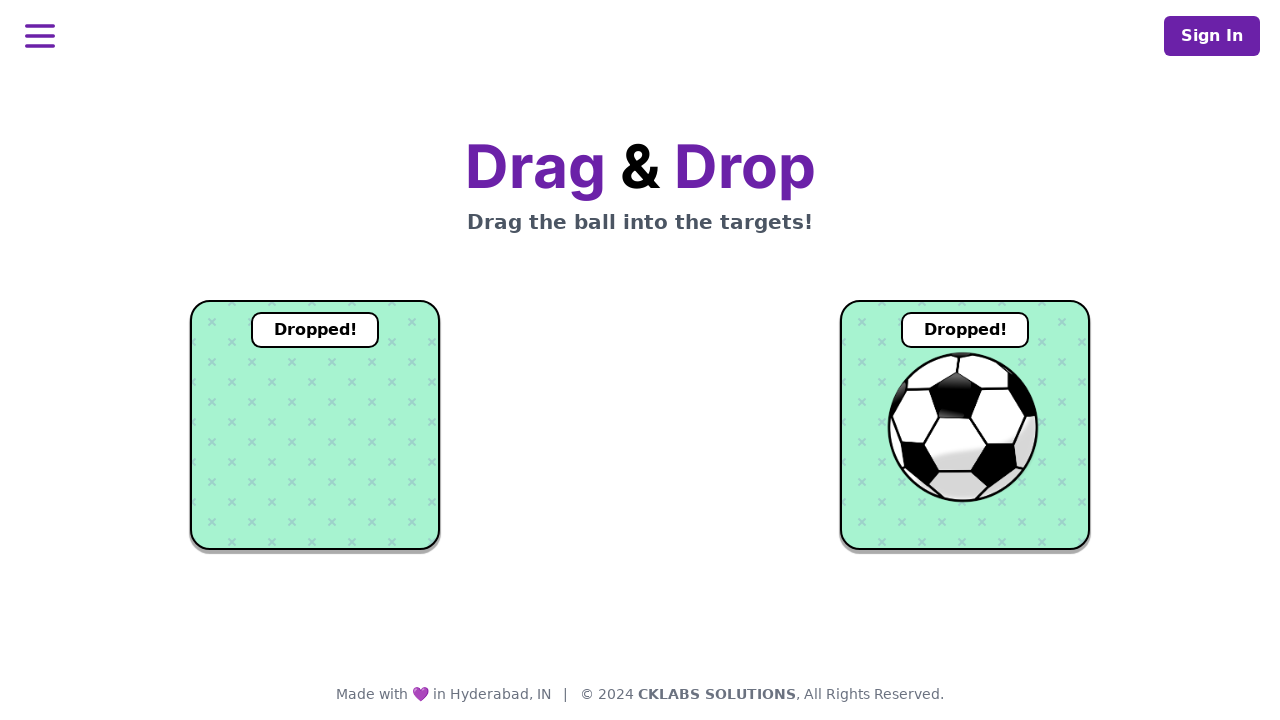

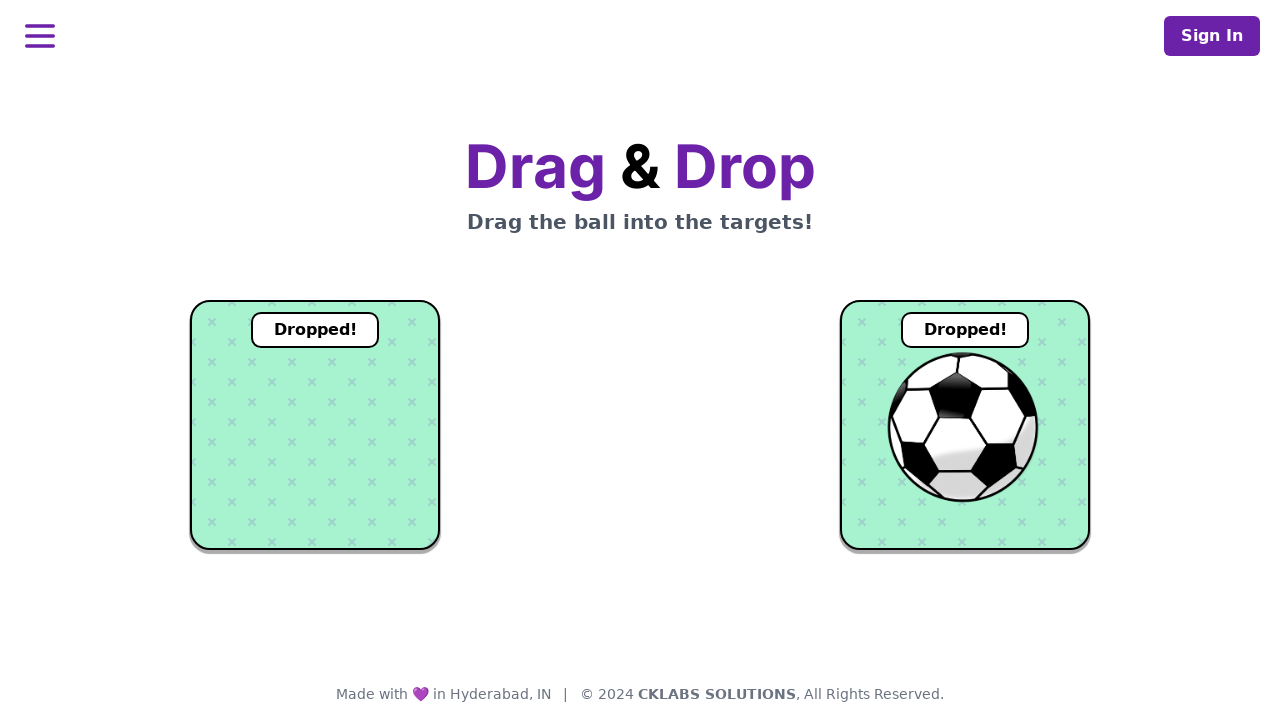